Tests horizontal slider functionality by dragging the slider and verifying the value changes from the default

Starting URL: https://the-internet.herokuapp.com/horizontal_slider

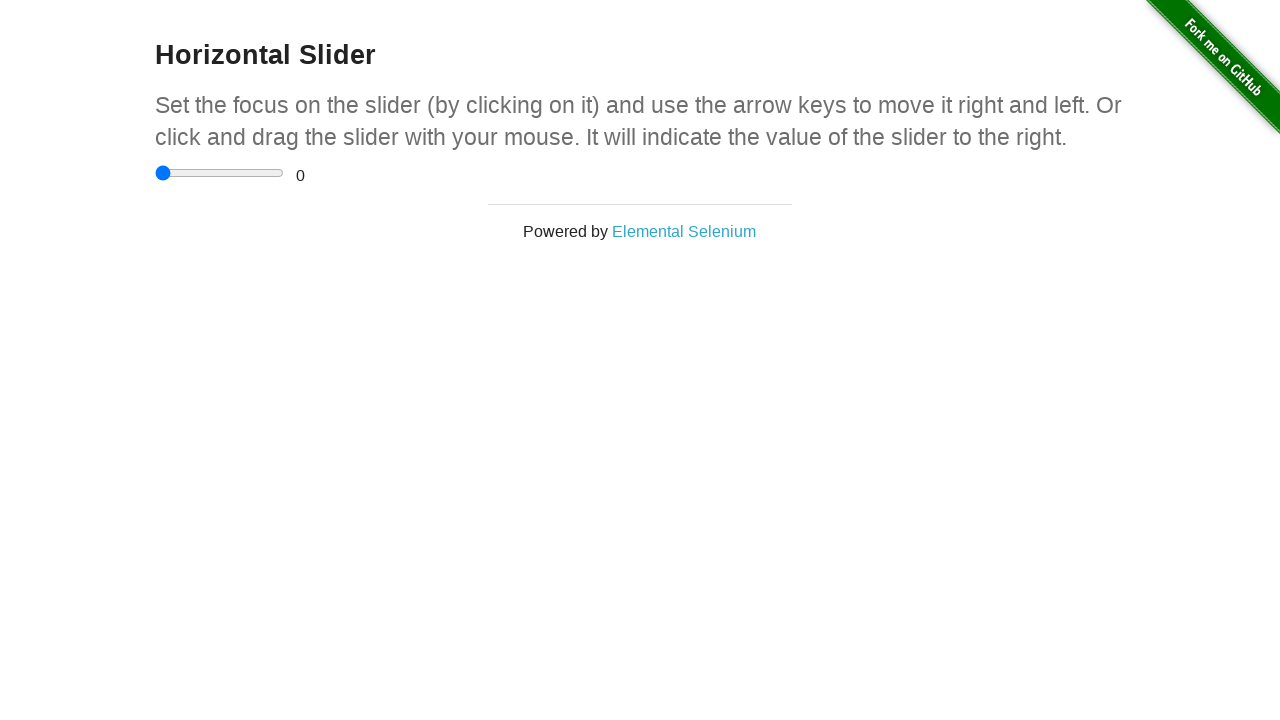

Waited for horizontal slider to be visible
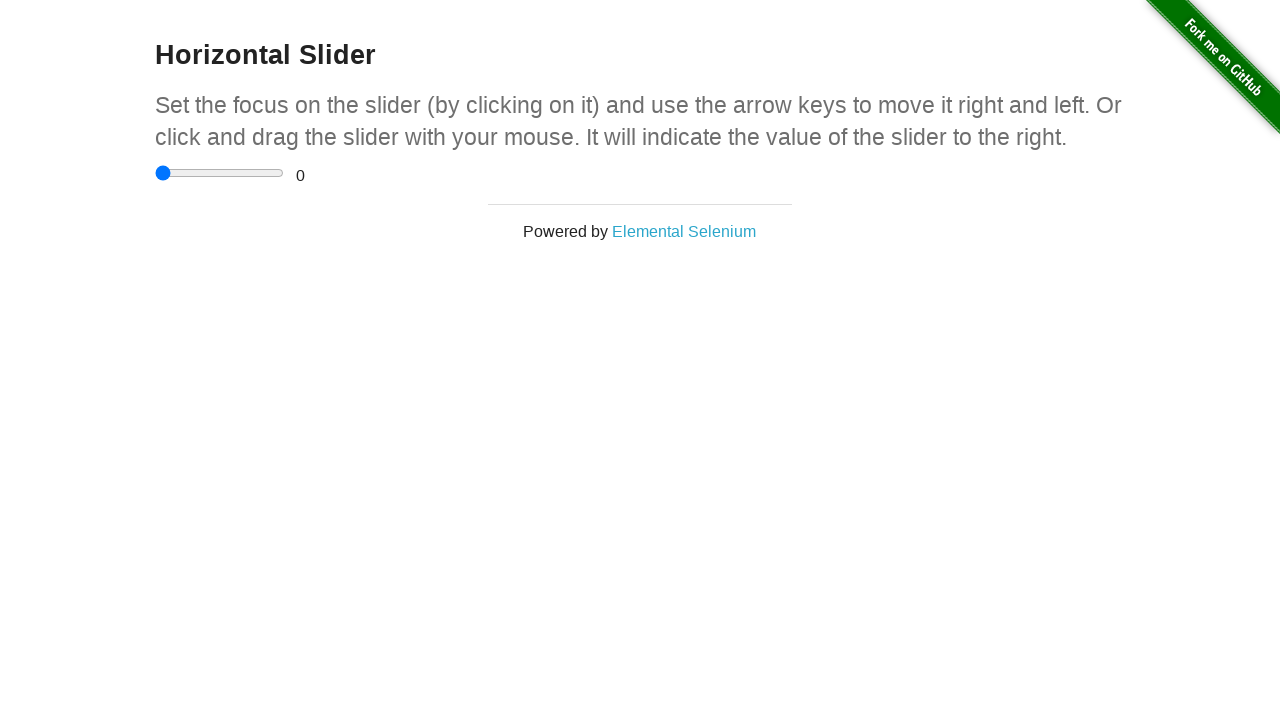

Located the horizontal slider element
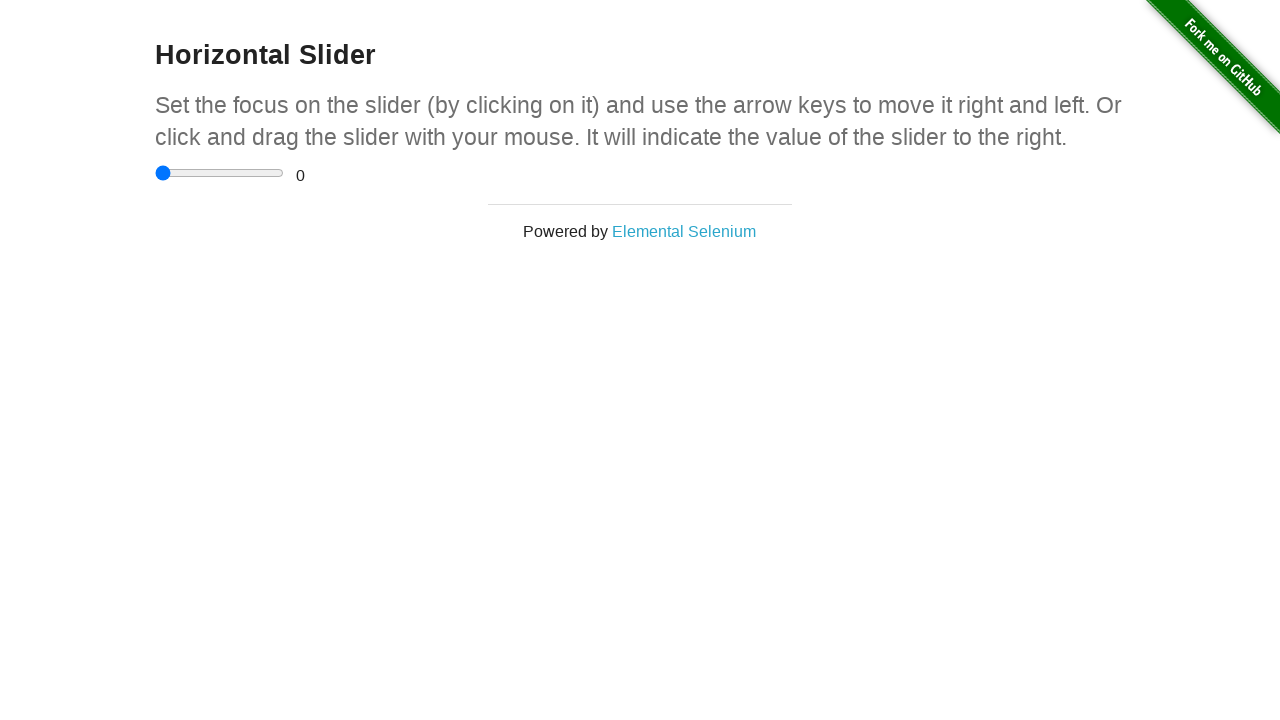

Retrieved slider bounding box coordinates
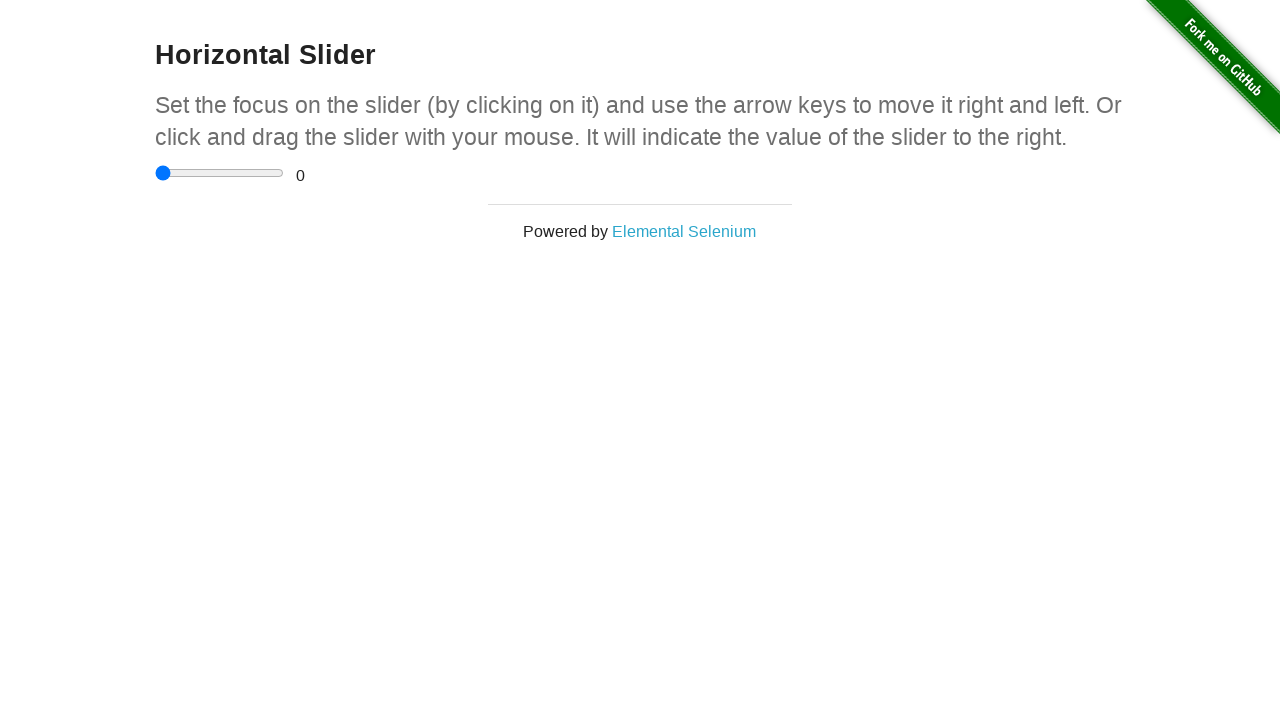

Moved mouse to the center of the slider at (220, 173)
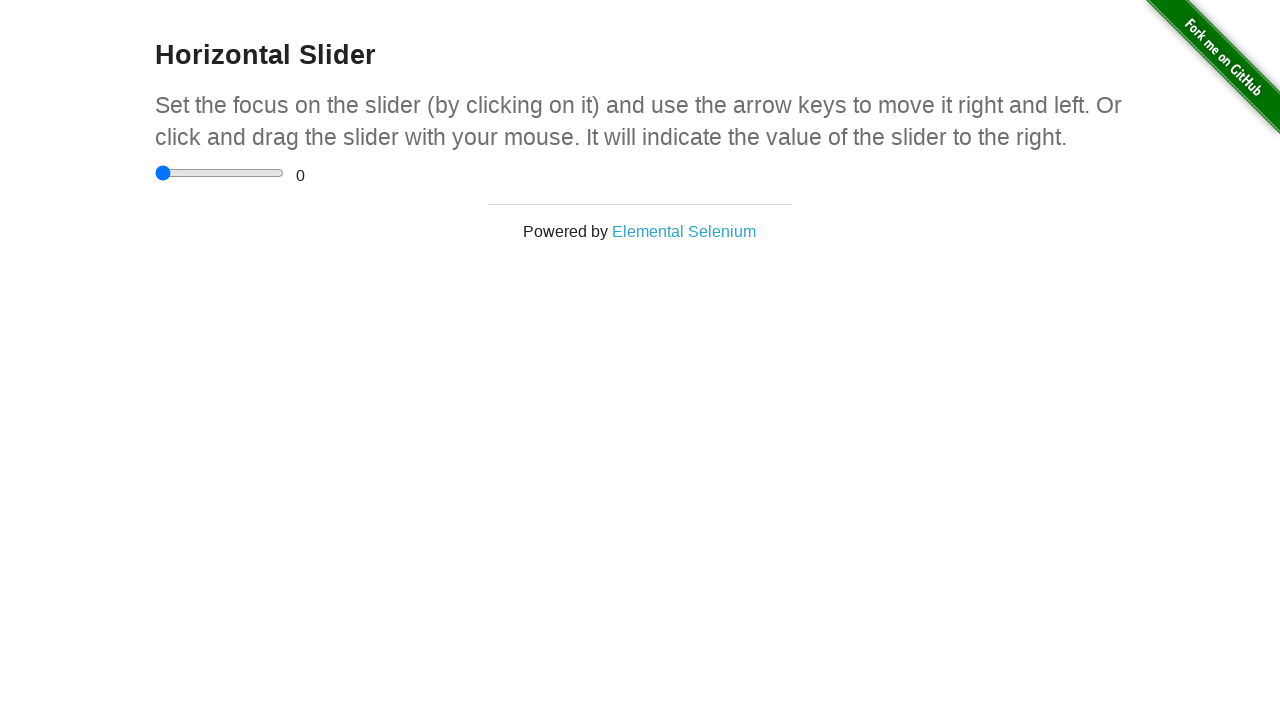

Pressed down mouse button on slider at (220, 173)
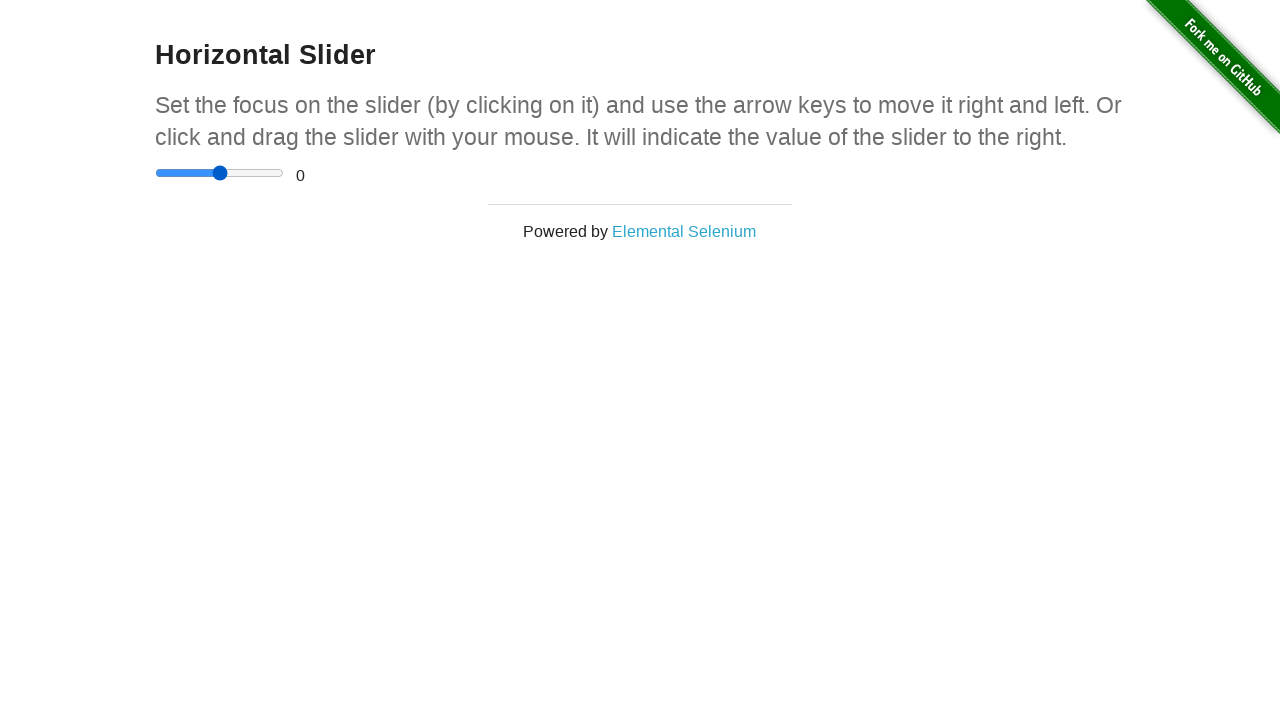

Dragged slider 50 pixels to the right at (270, 173)
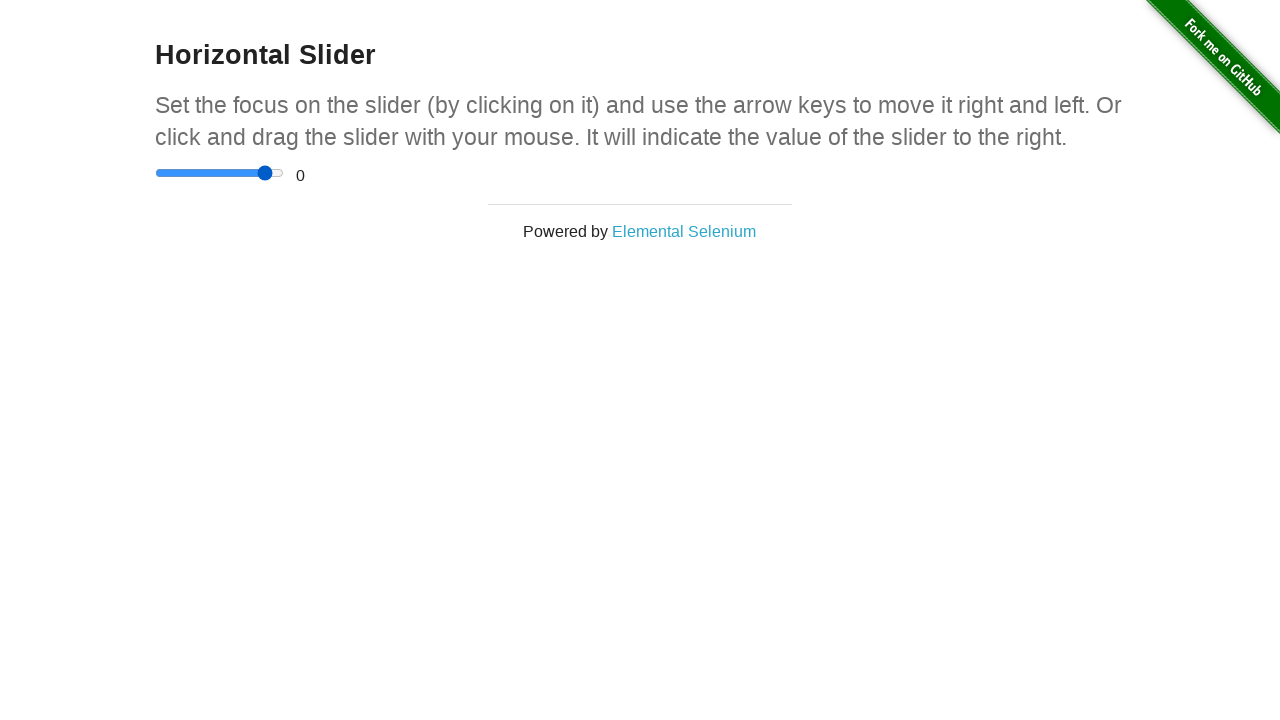

Released mouse button to complete slider drag at (270, 173)
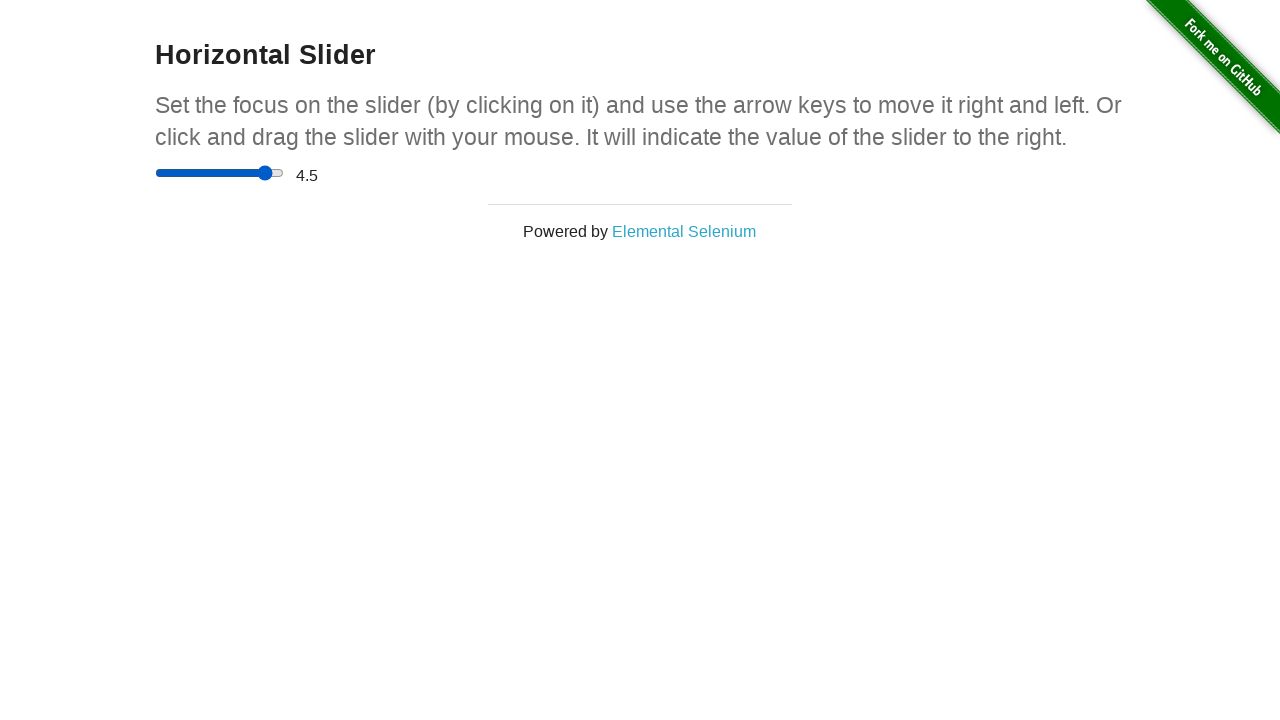

Waited 500ms for slider value to update
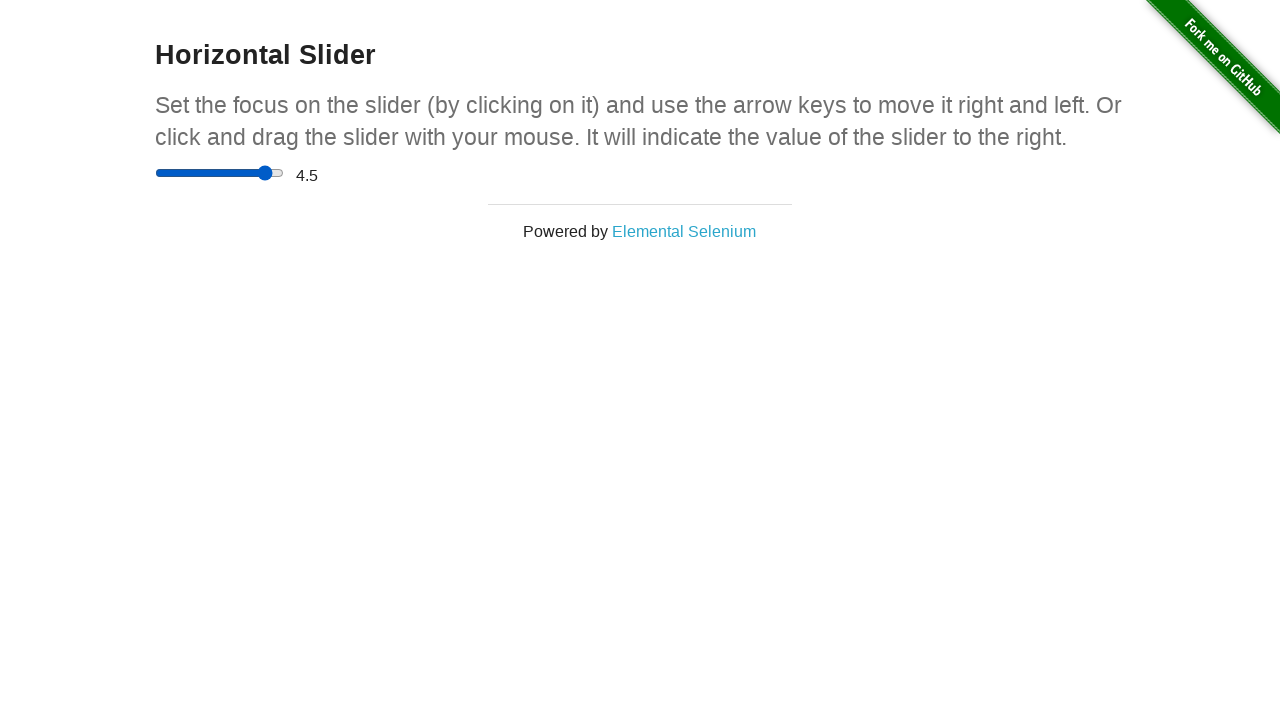

Retrieved slider value: 4.5
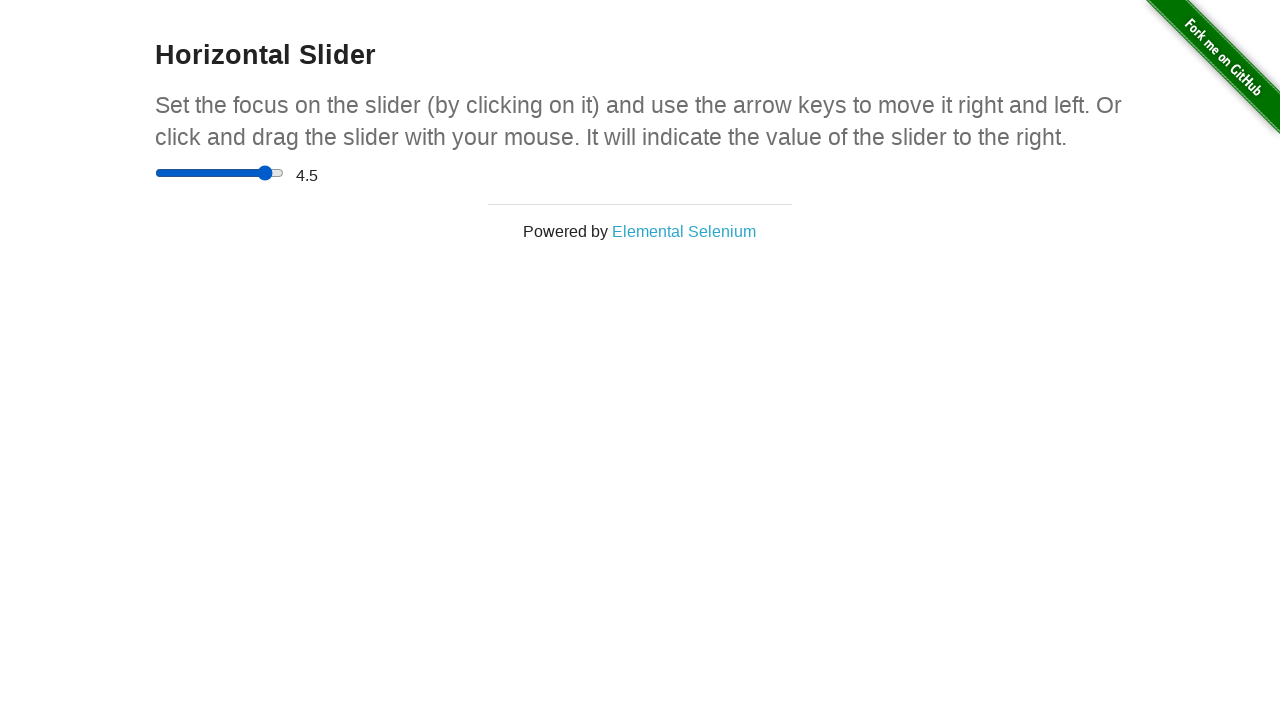

Verified slider value changed from default (0)
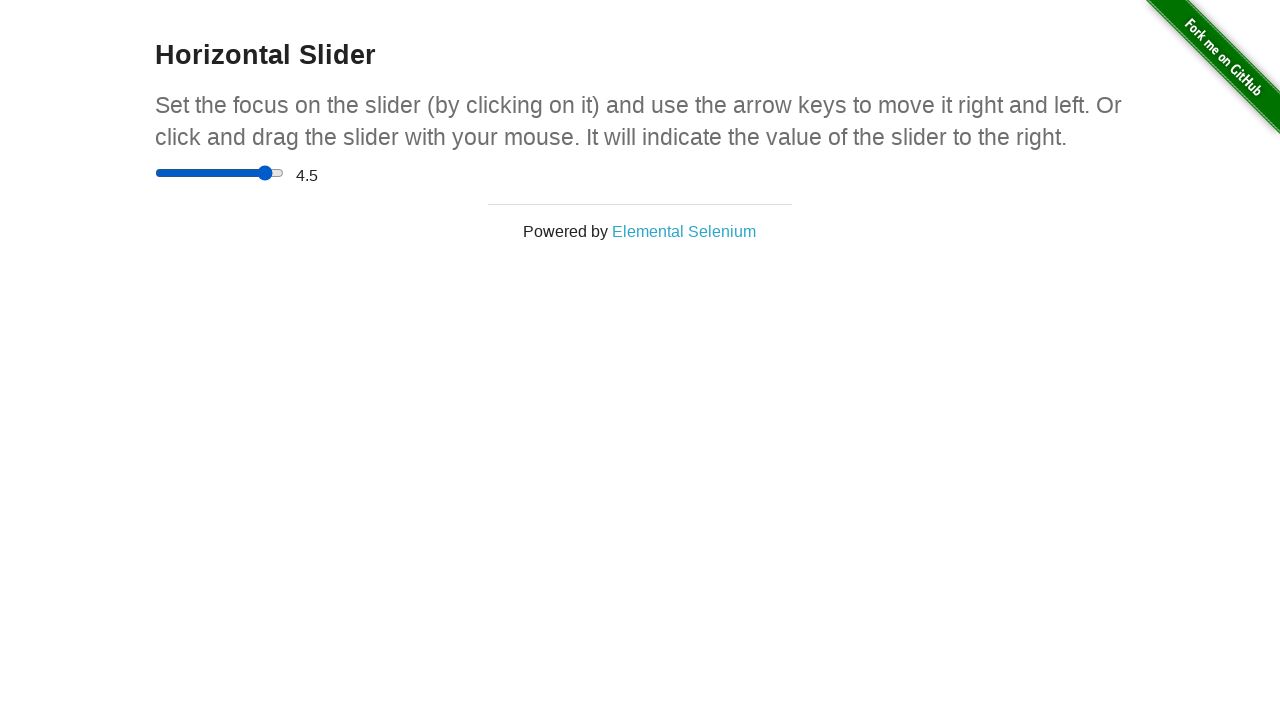

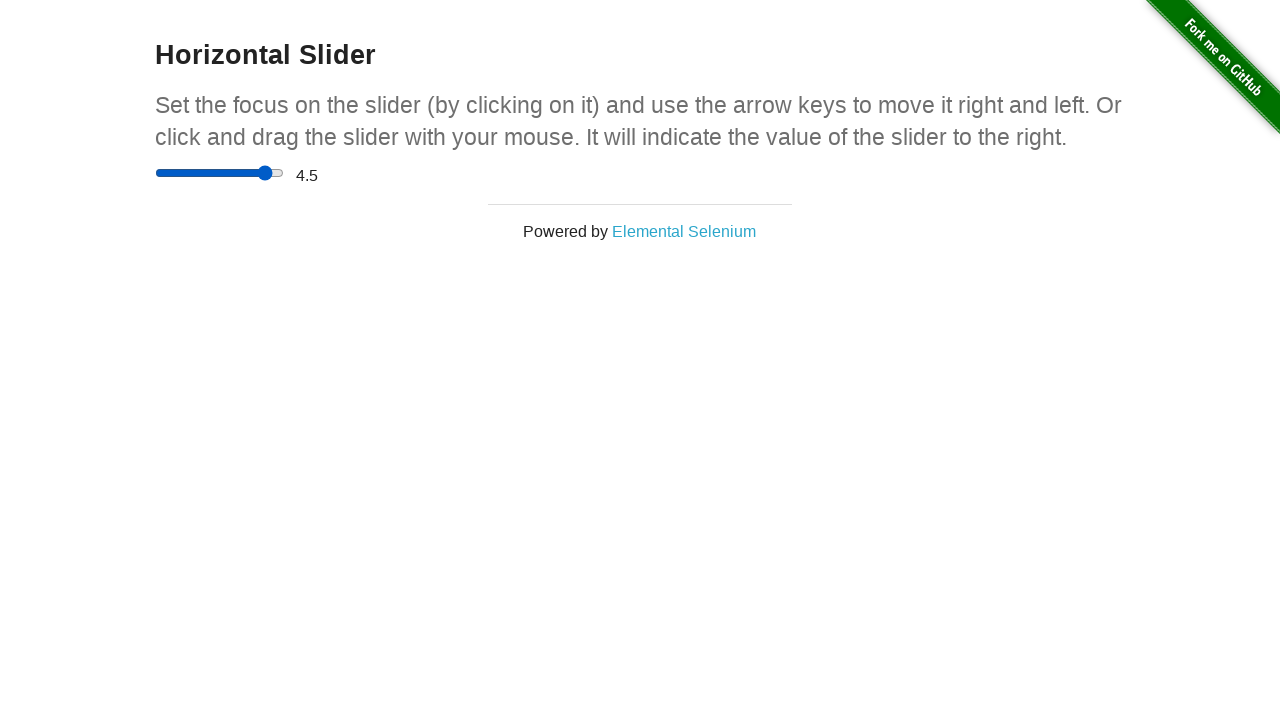